Clicks on the A/B Testing link and verifies the A/B test page header and paragraph content

Starting URL: https://the-internet.herokuapp.com/

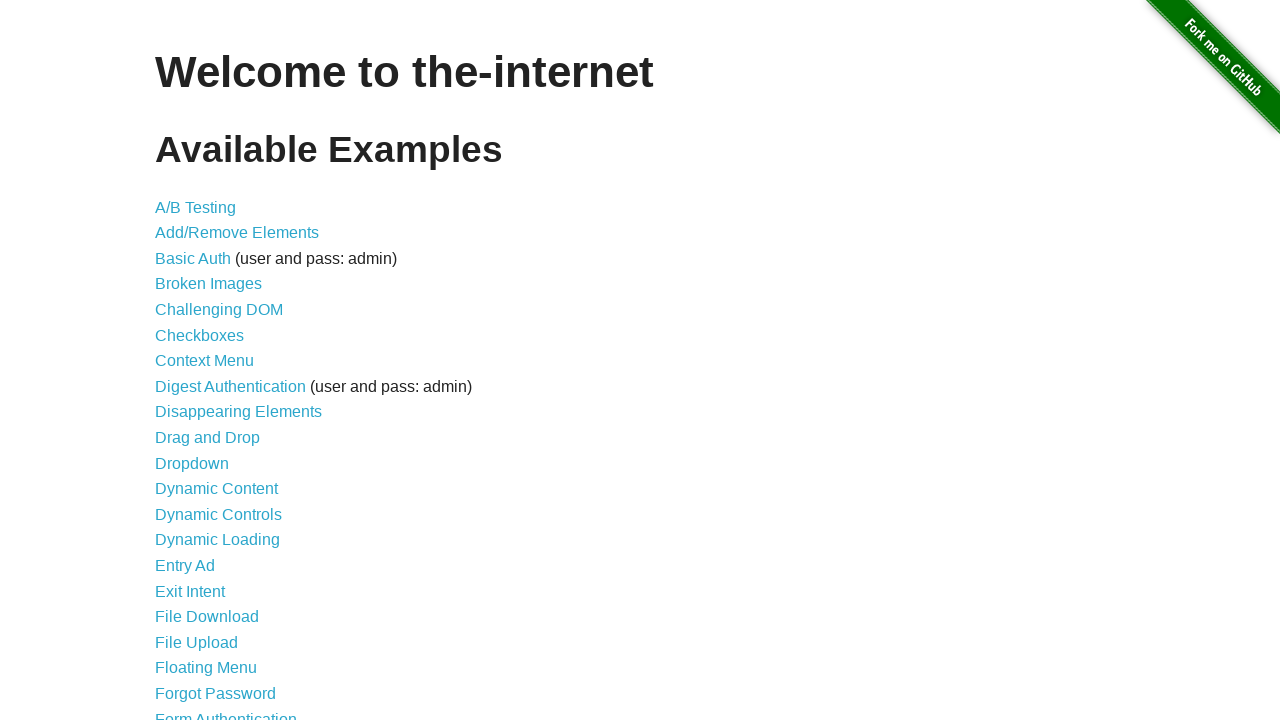

Clicked on the A/B Testing link at (196, 207) on a[href='/abtest']
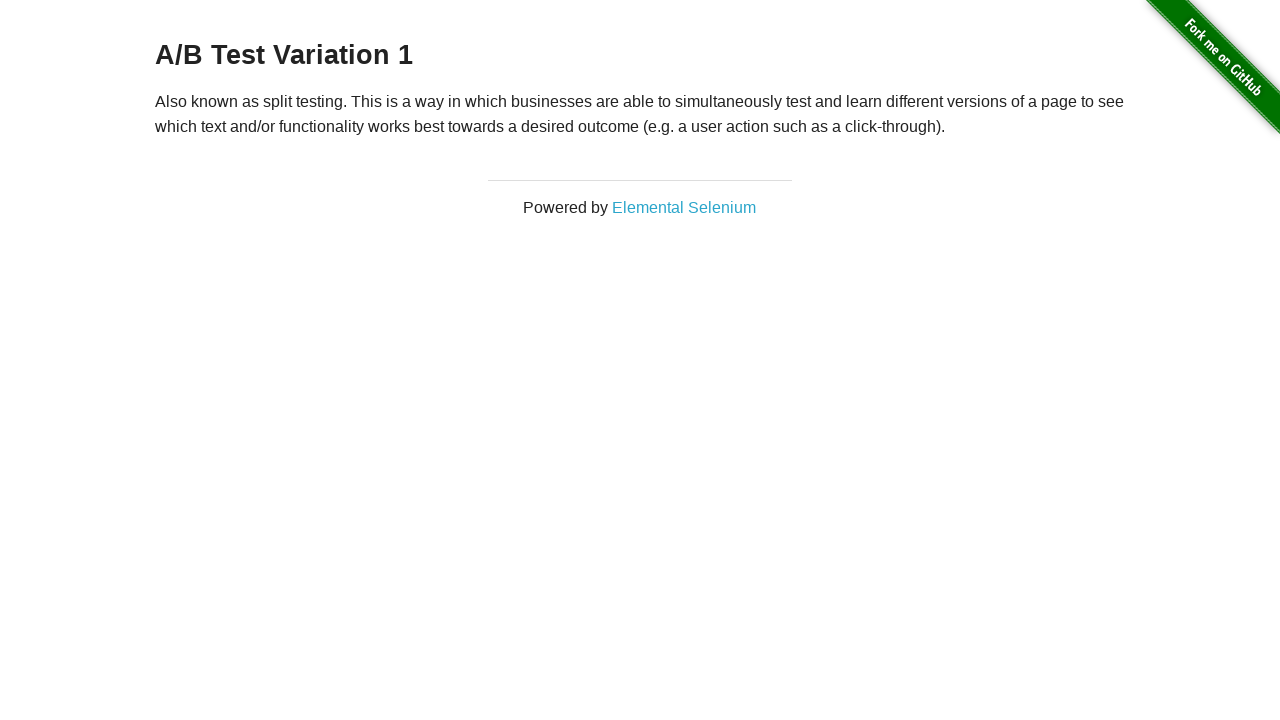

Retrieved A/B test page header text
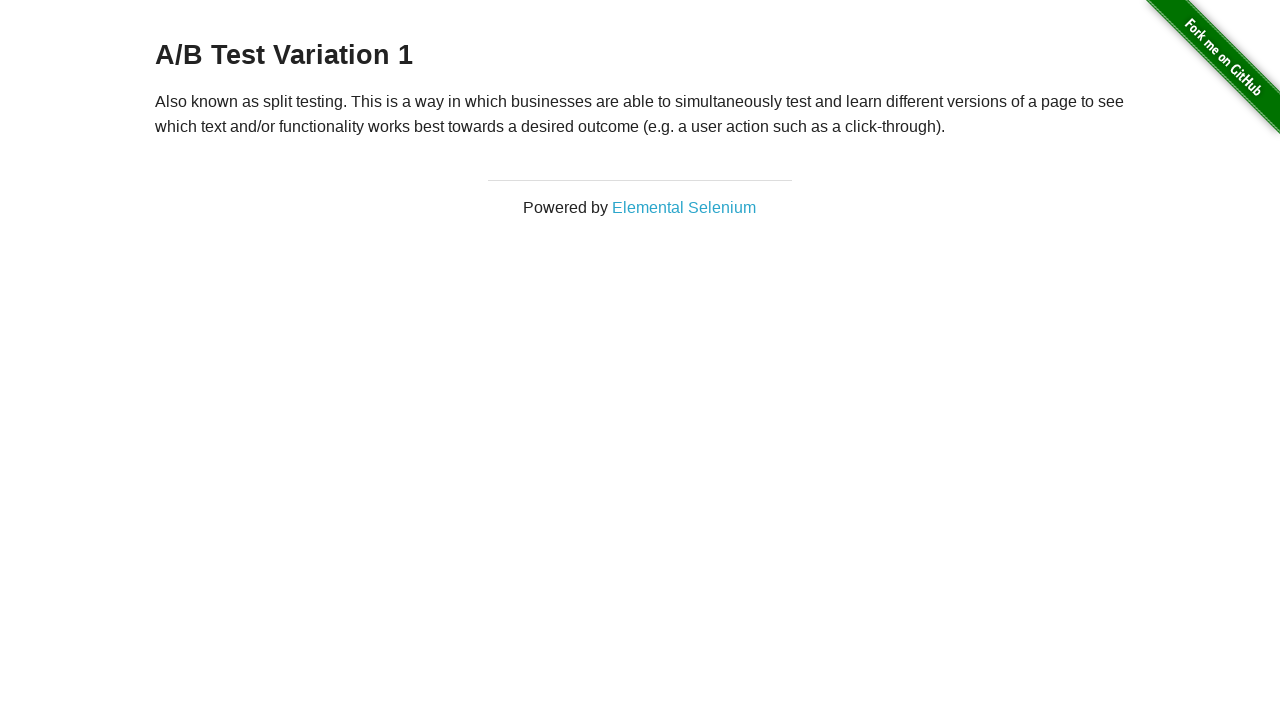

Verified header contains 'A/B Test'
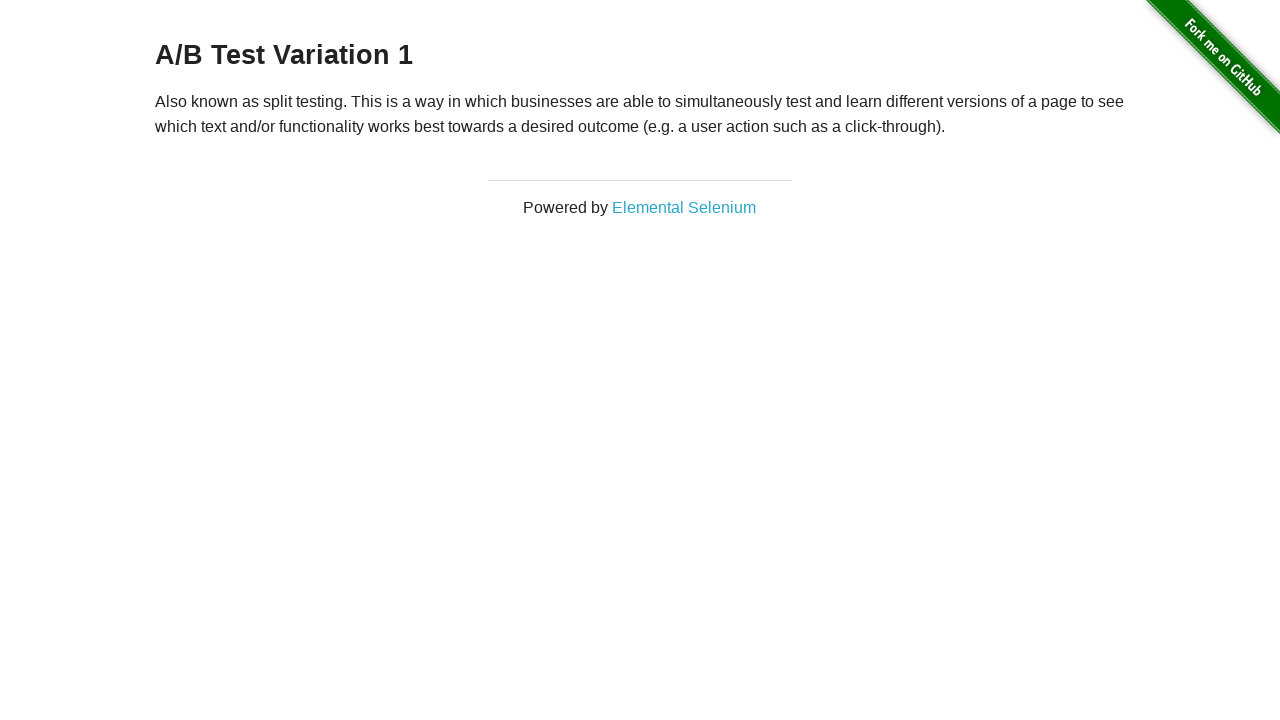

Retrieved paragraph text from A/B test page
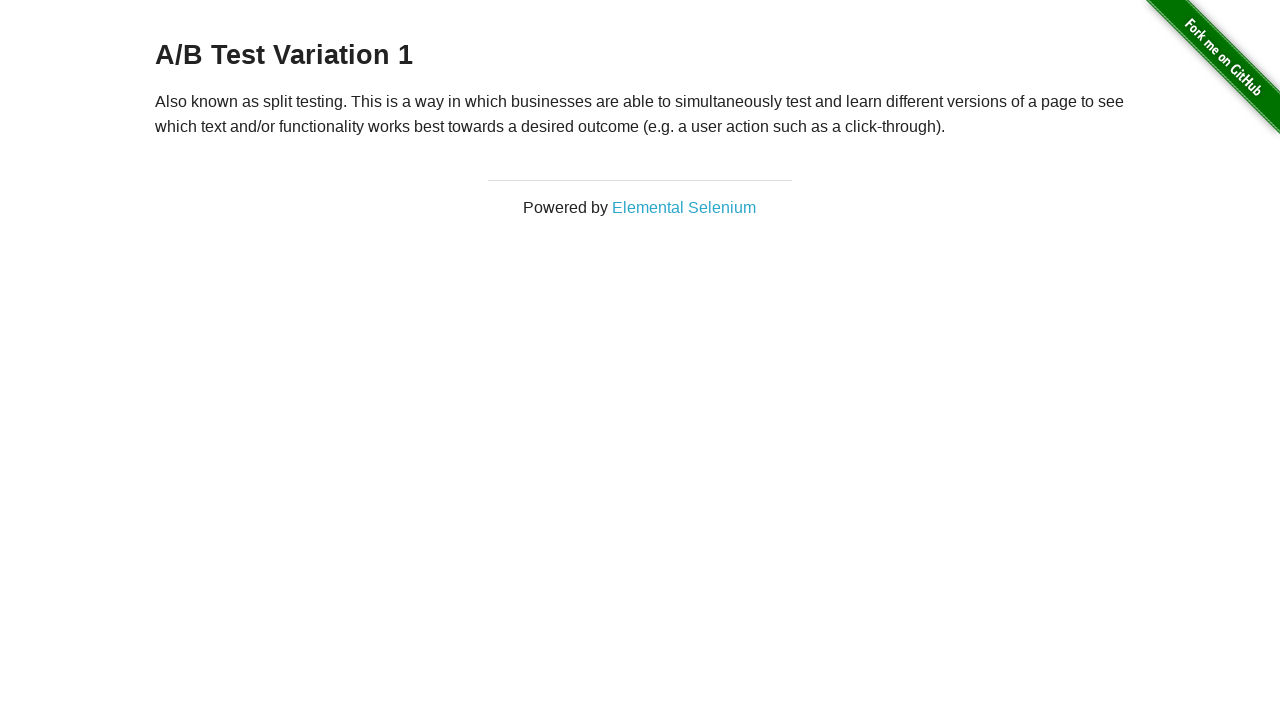

Verified paragraph contains 'testing'
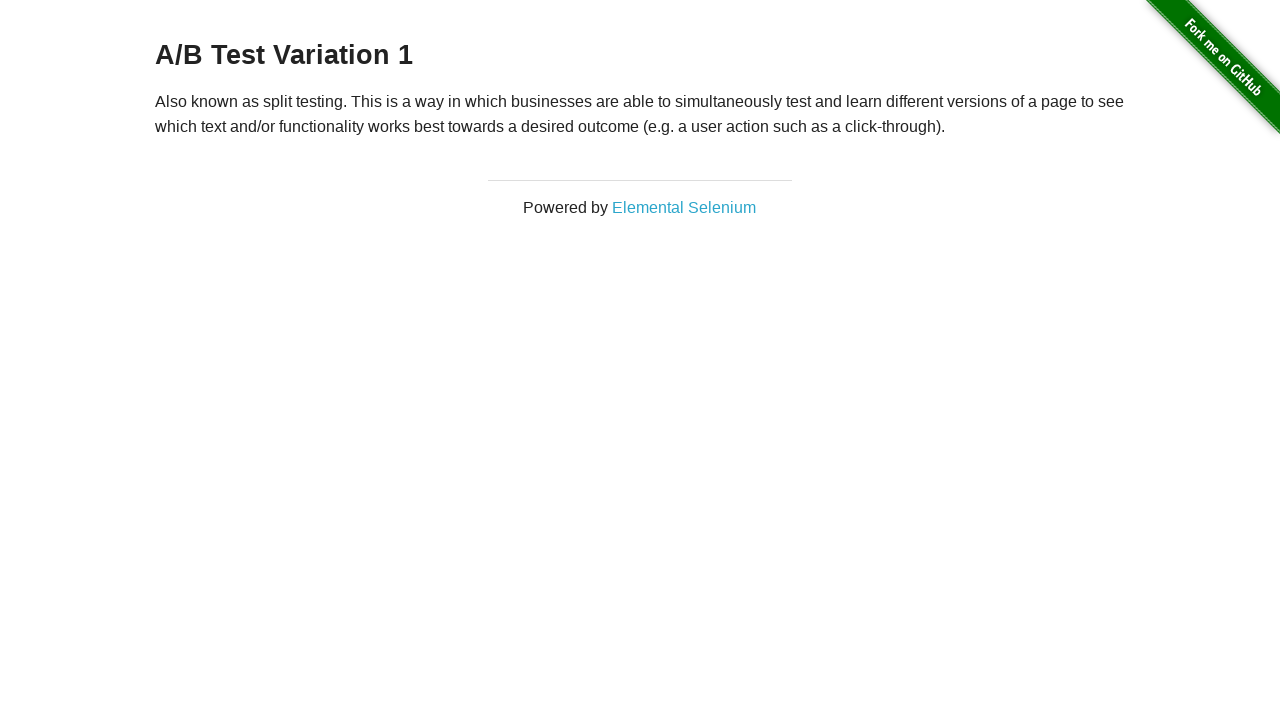

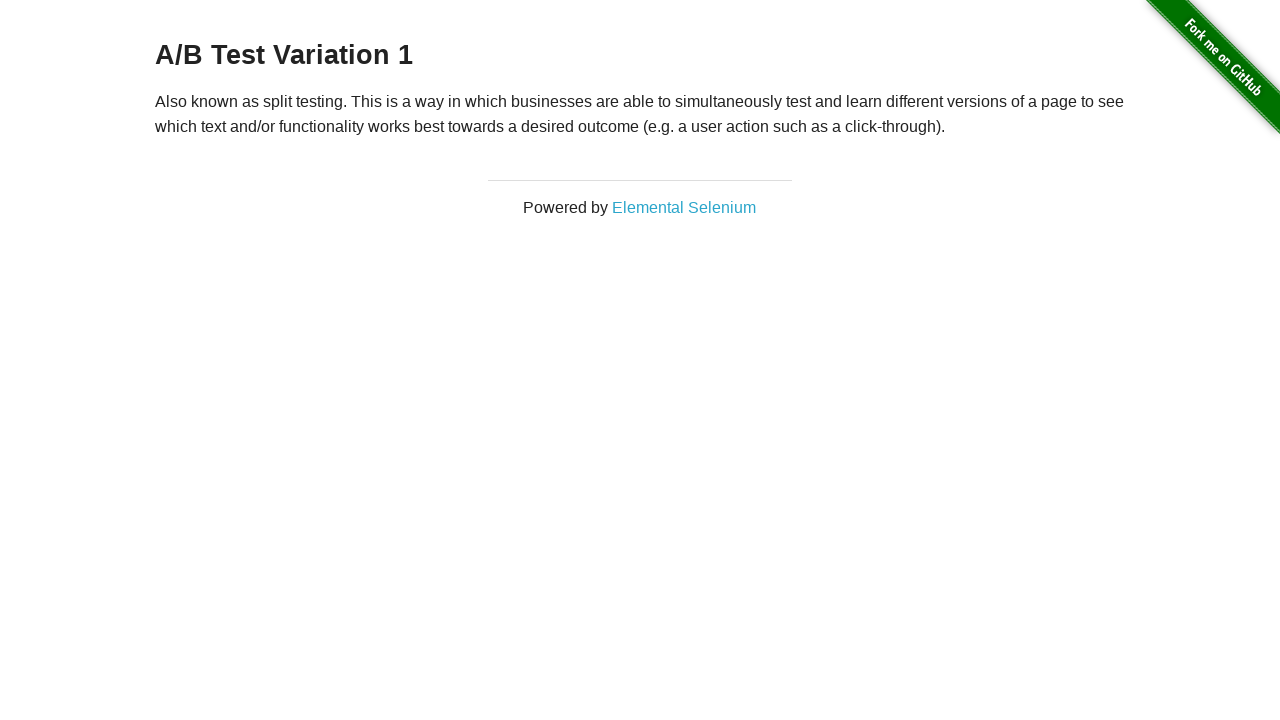